Tests drag and drop functionality by moving a draggable element to a droppable area

Starting URL: https://selenium08.blogspot.com/2020/01/drag-drop.html

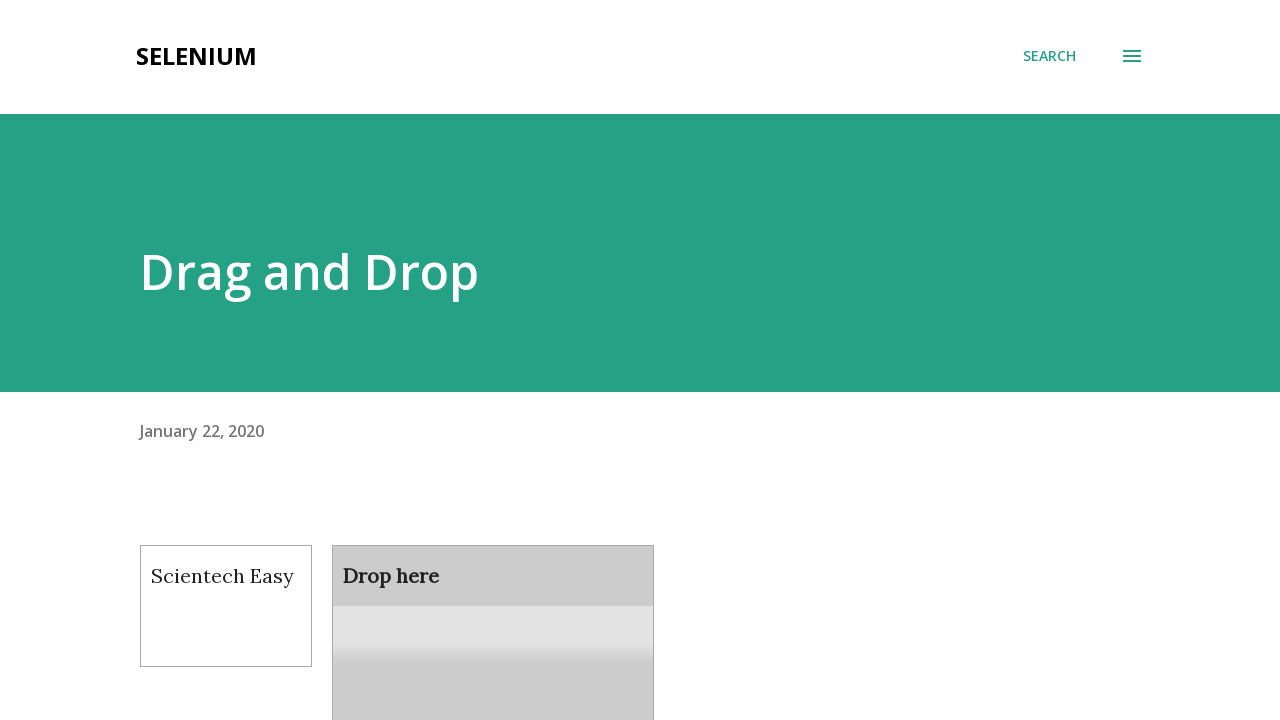

Waited 2 seconds for page to stabilize
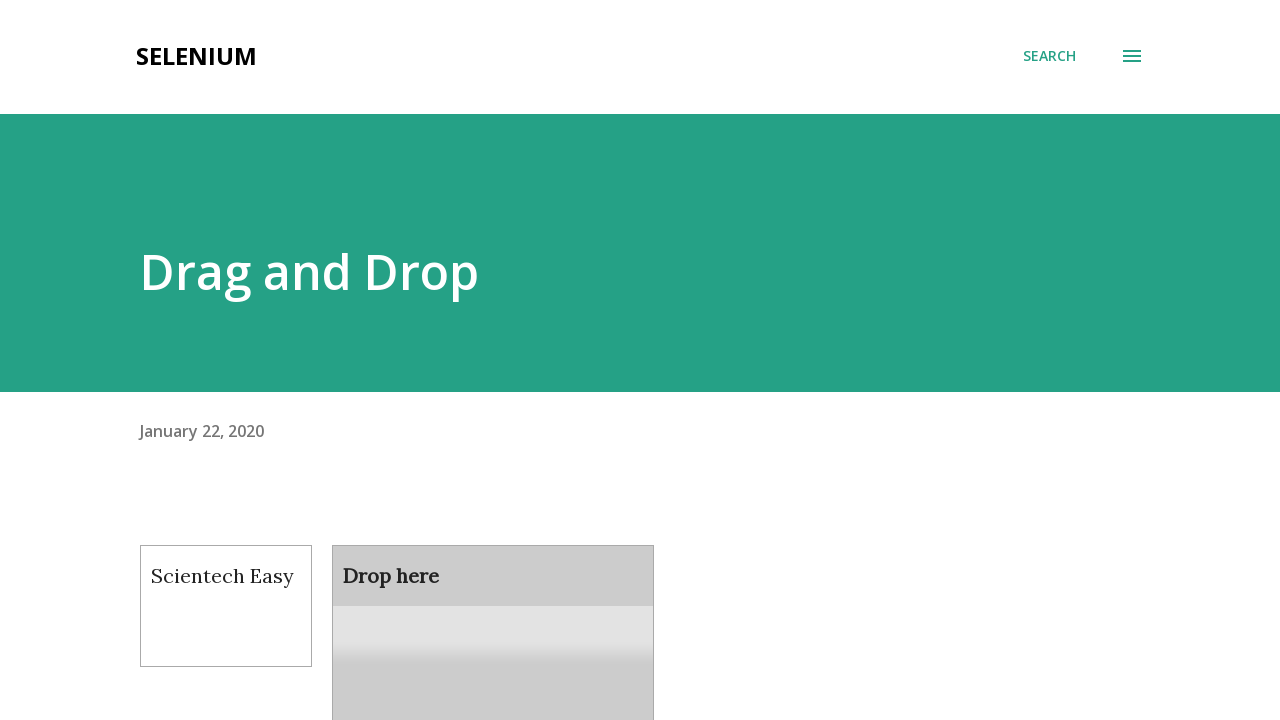

Located draggable element with id='draggable'
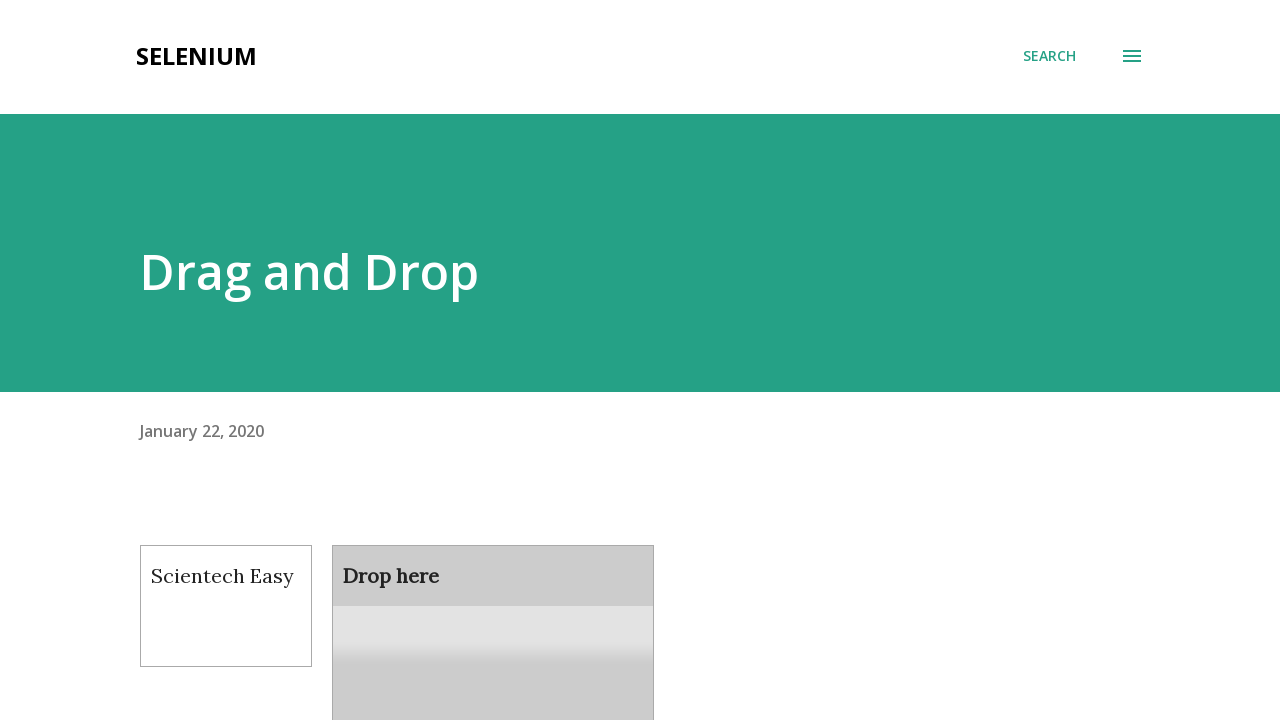

Located droppable element with id='droppable'
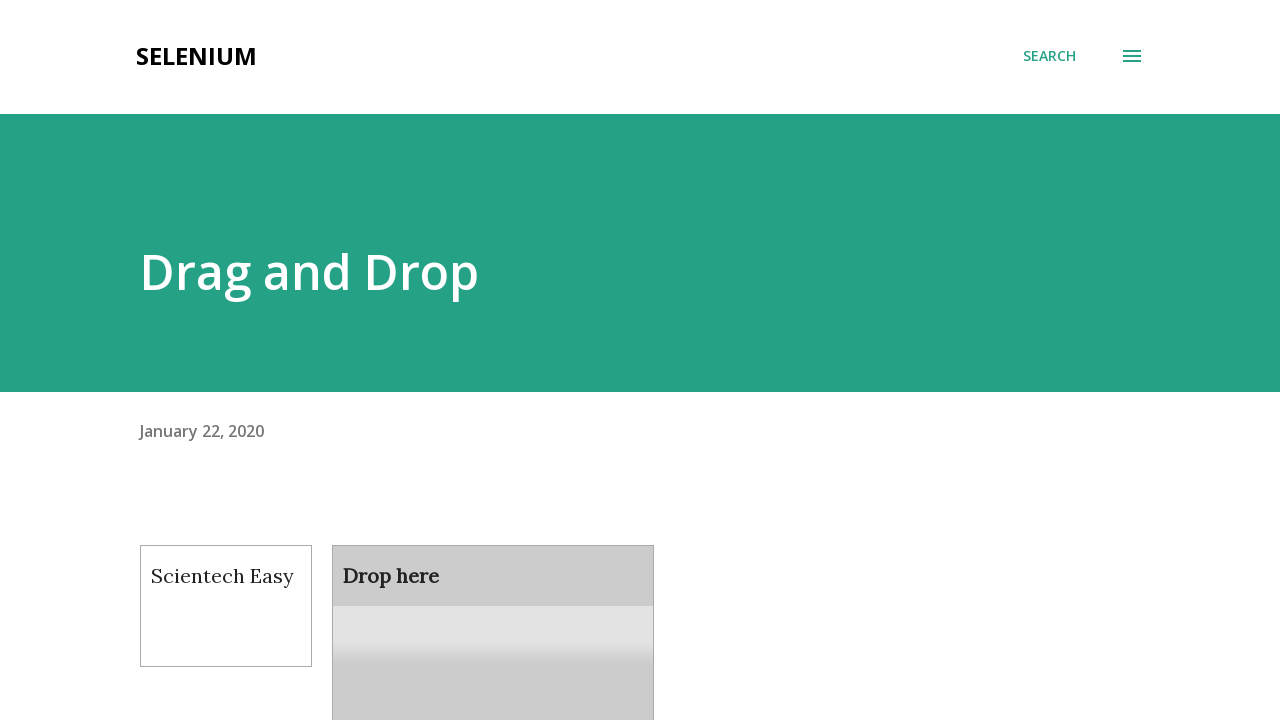

Dragged draggable element to droppable area at (493, 609)
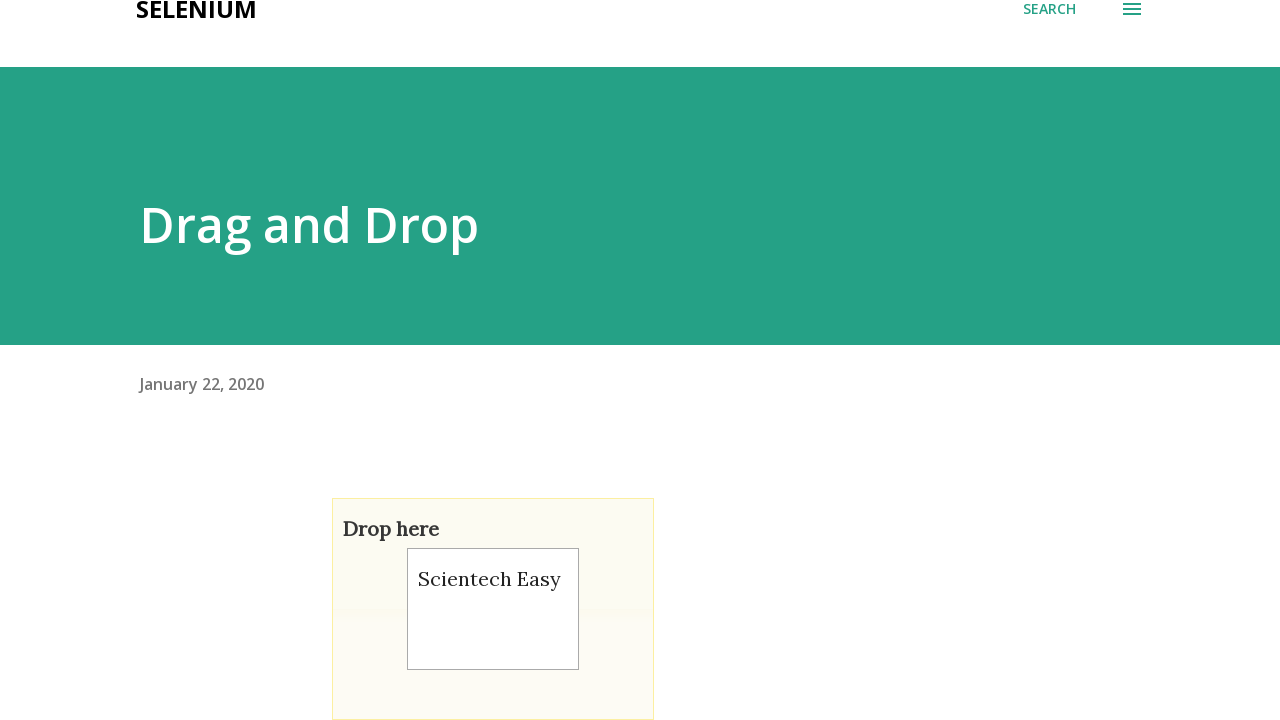

Waited 5 seconds for drag and drop operation to complete
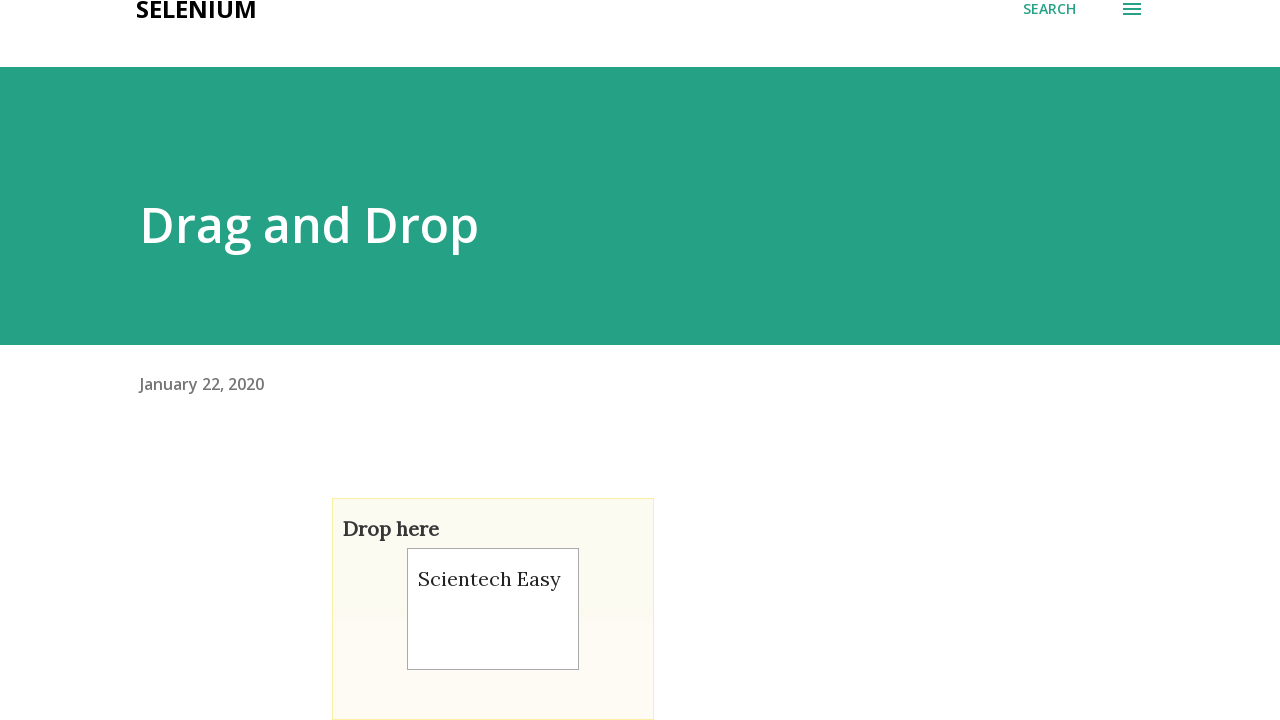

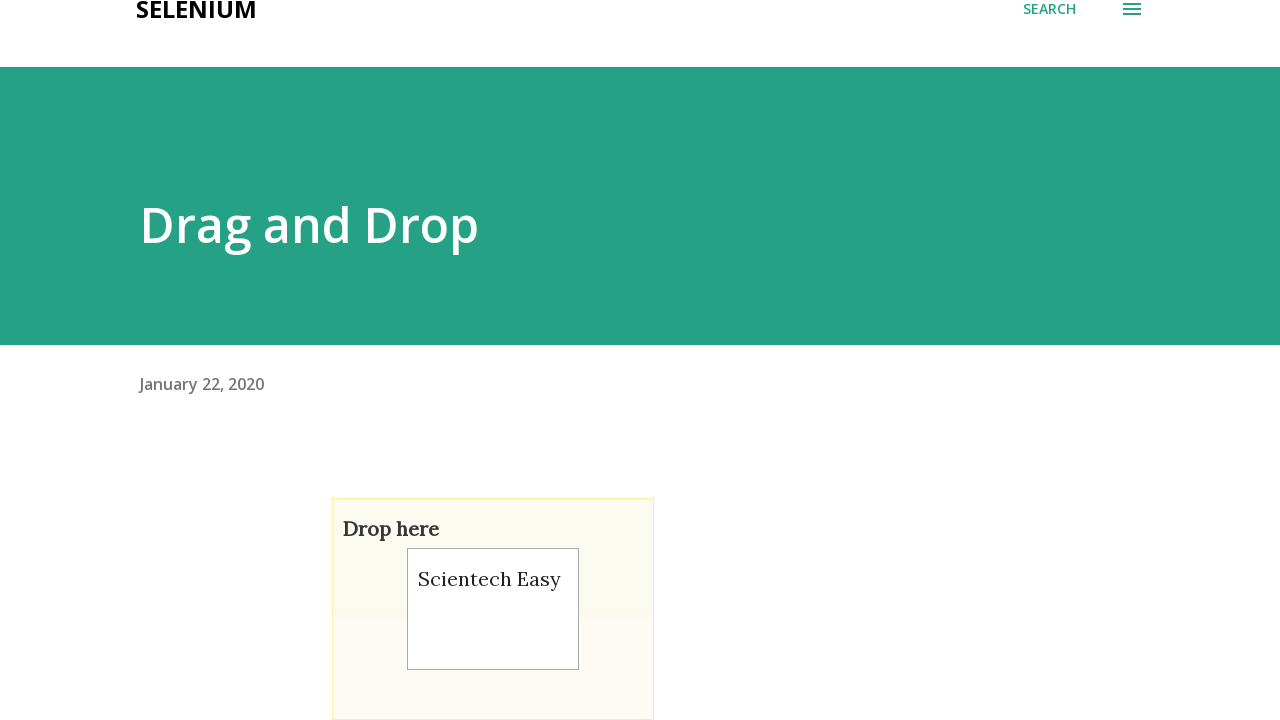